Tests dropdown selection functionality by selecting an option from a dropdown menu

Starting URL: https://the-internet.herokuapp.com/dropdown

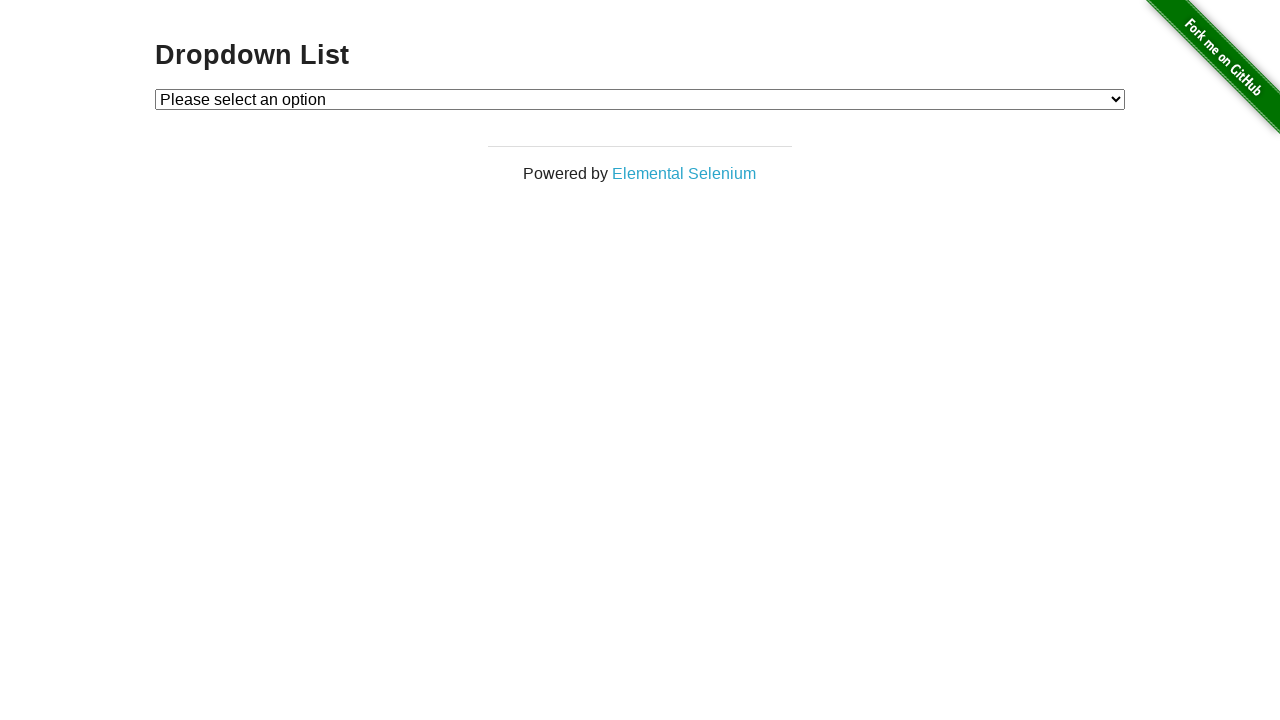

Located dropdown element with id 'dropdown'
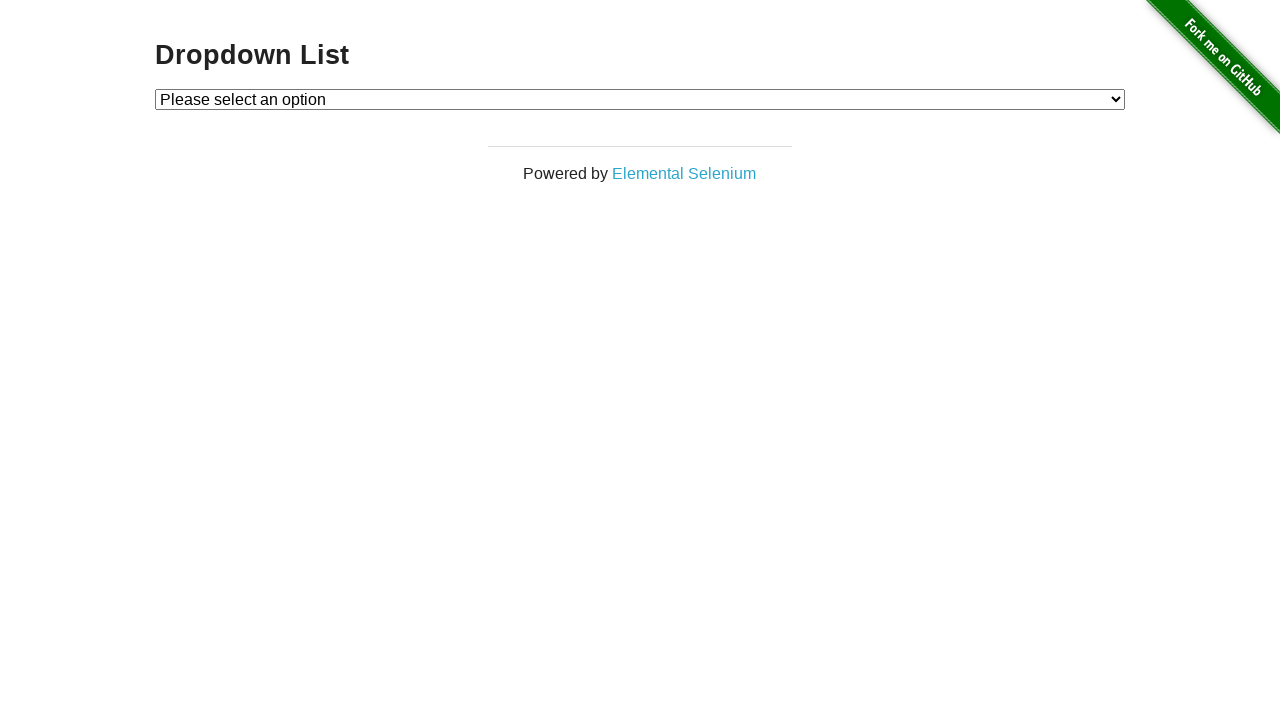

Selected 'Option 1' from the dropdown menu on #dropdown
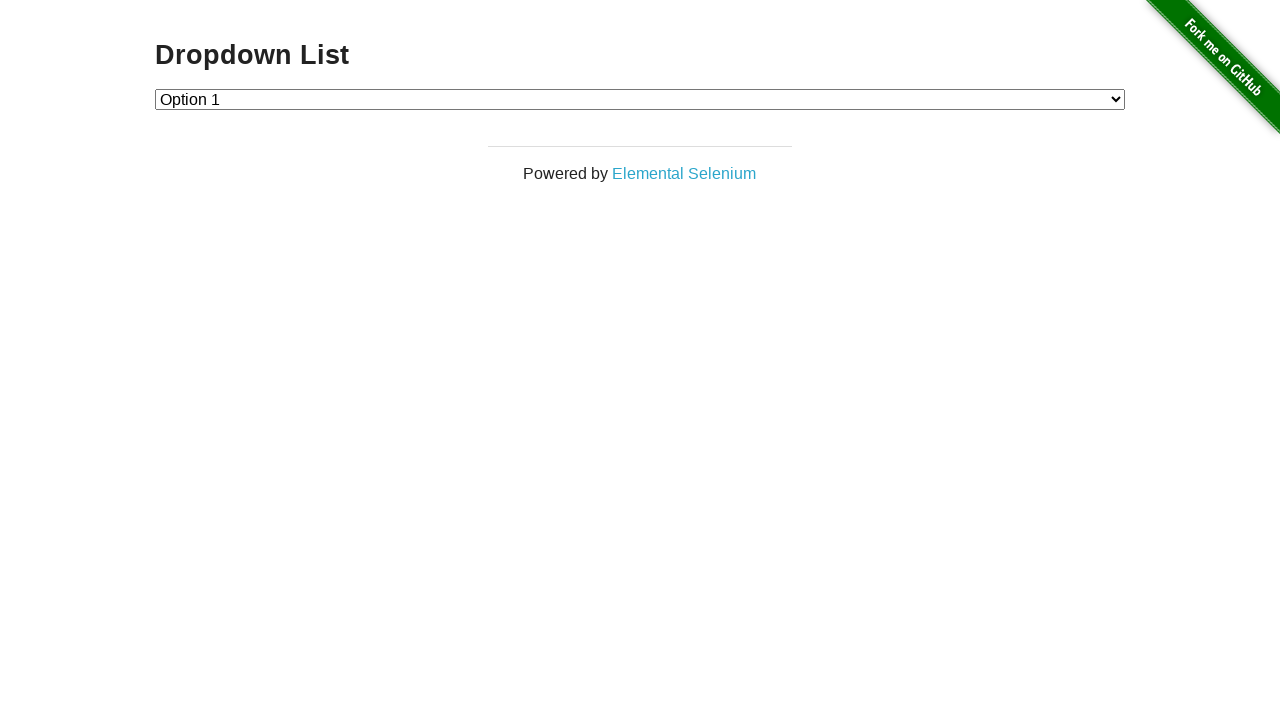

Located the currently selected option in dropdown
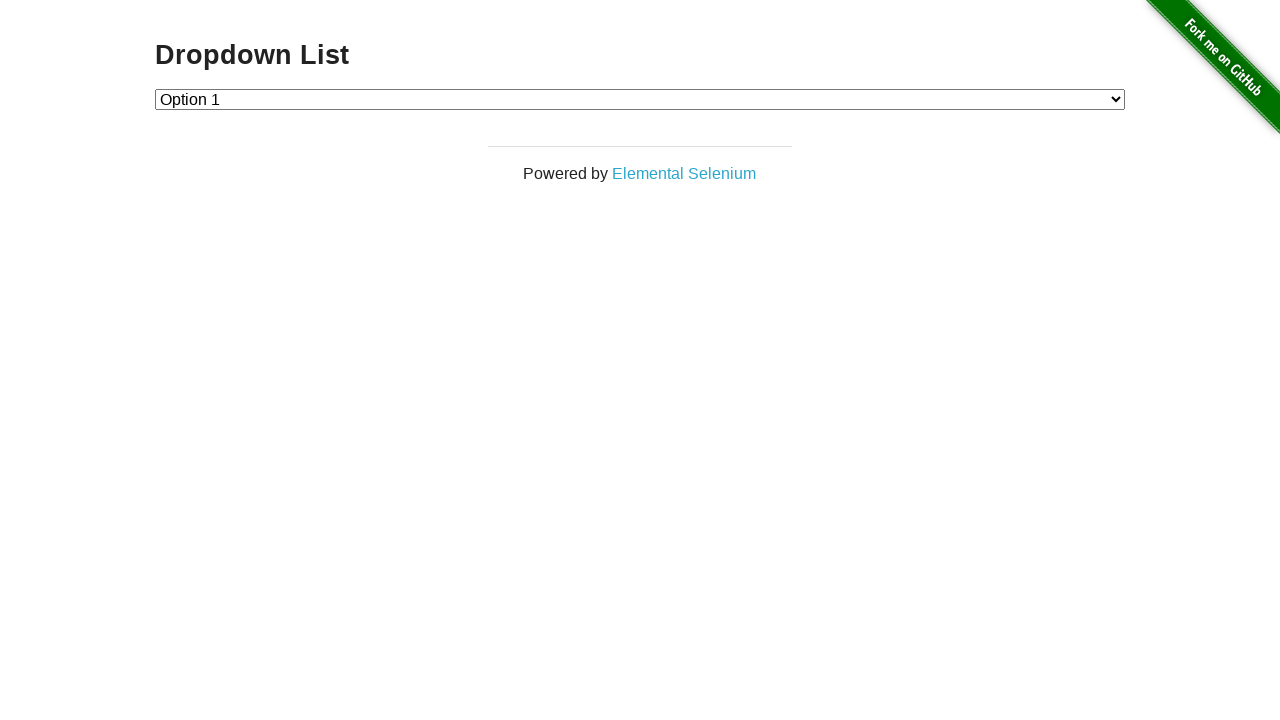

Printed selected option text content to verify selection
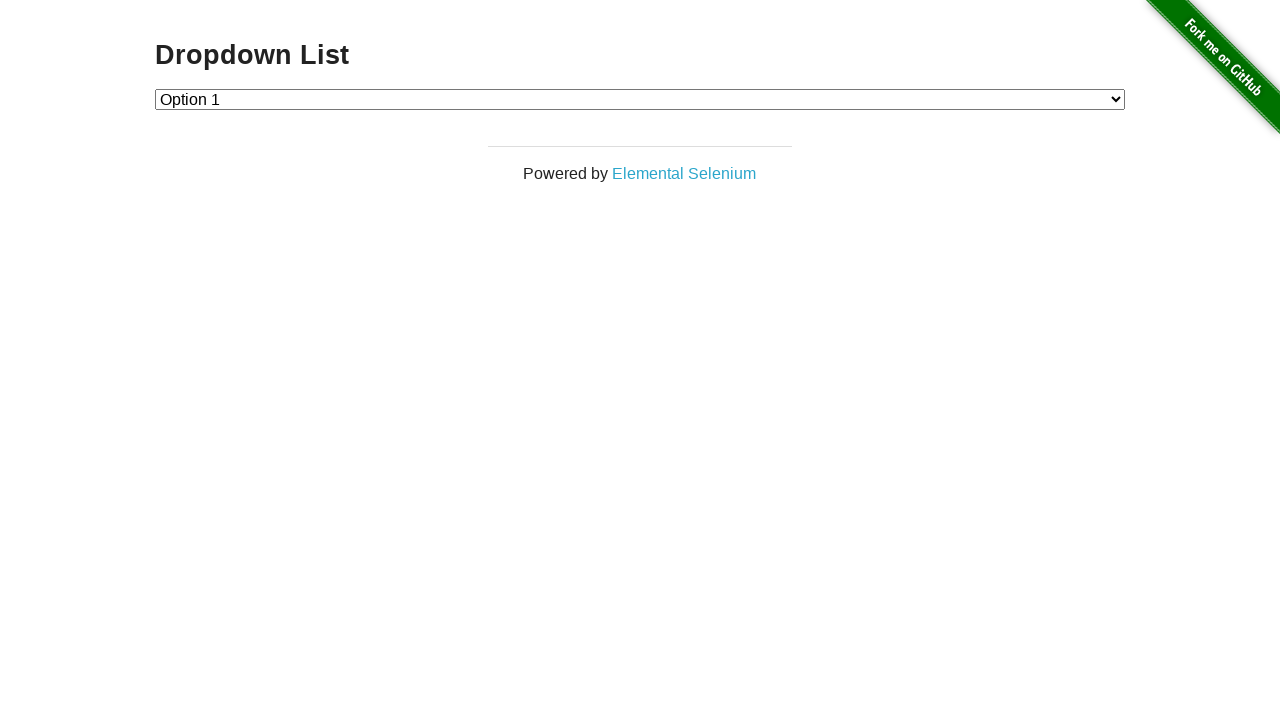

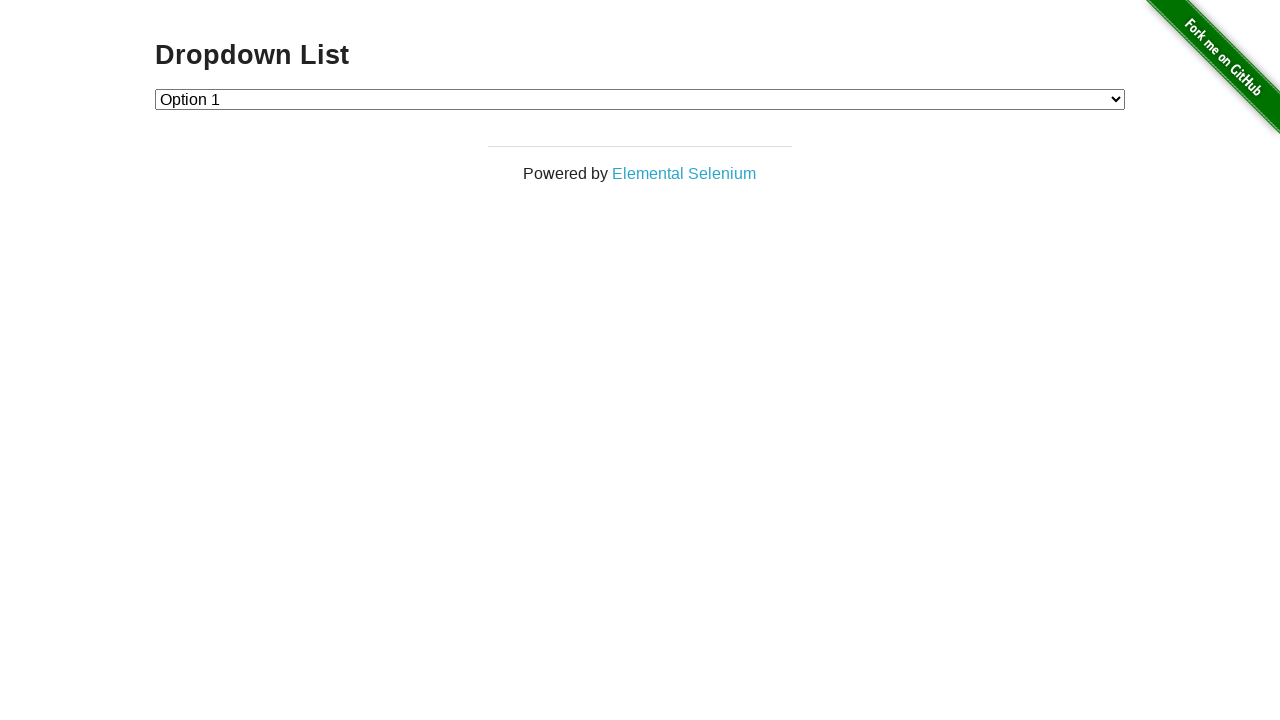